Tests opening a new tab by clicking a link, switching to the new tab, verifying content, and closing it

Starting URL: https://rahulshettyacademy.com/AutomationPractice/

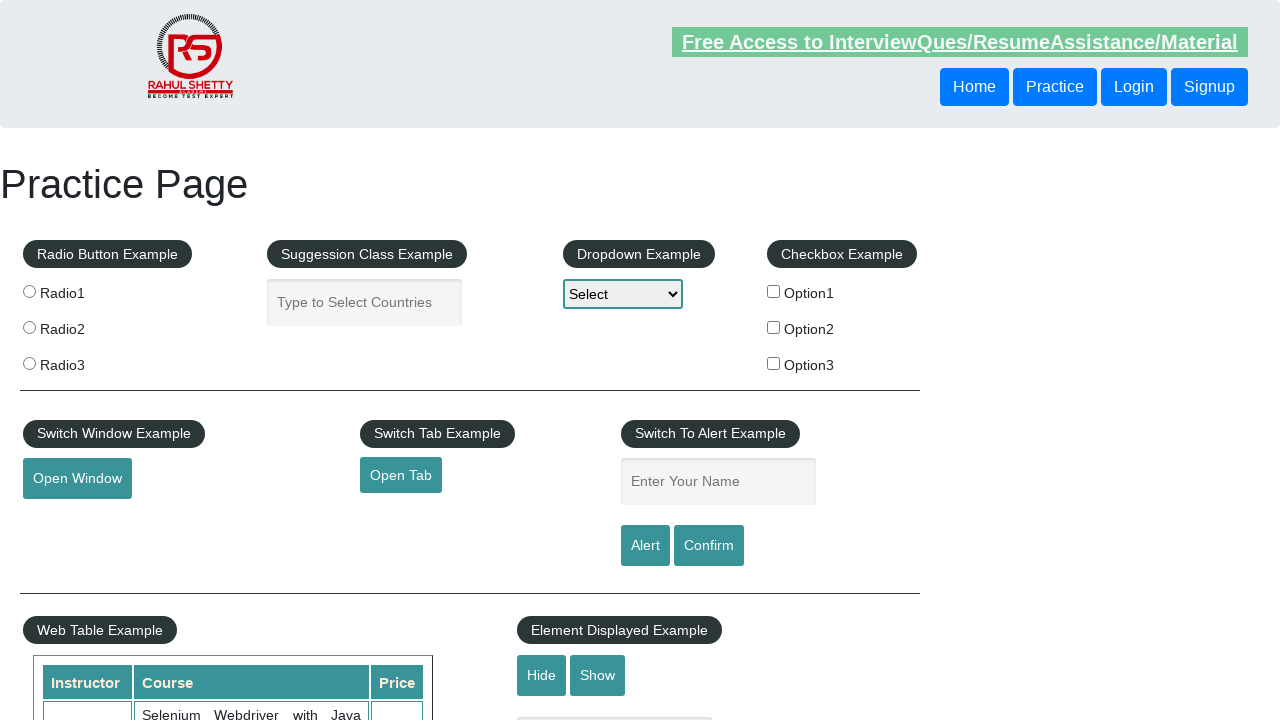

Clicked link to open new tab at (401, 475) on #opentab
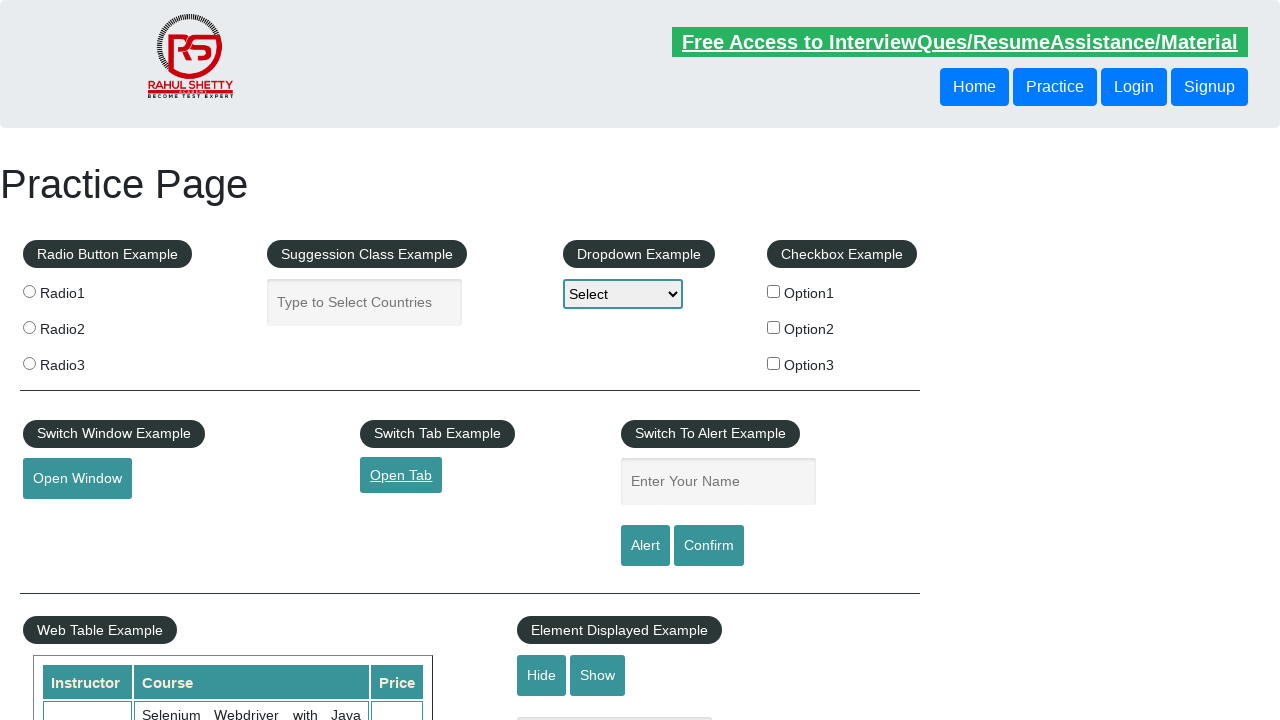

New tab opened and captured
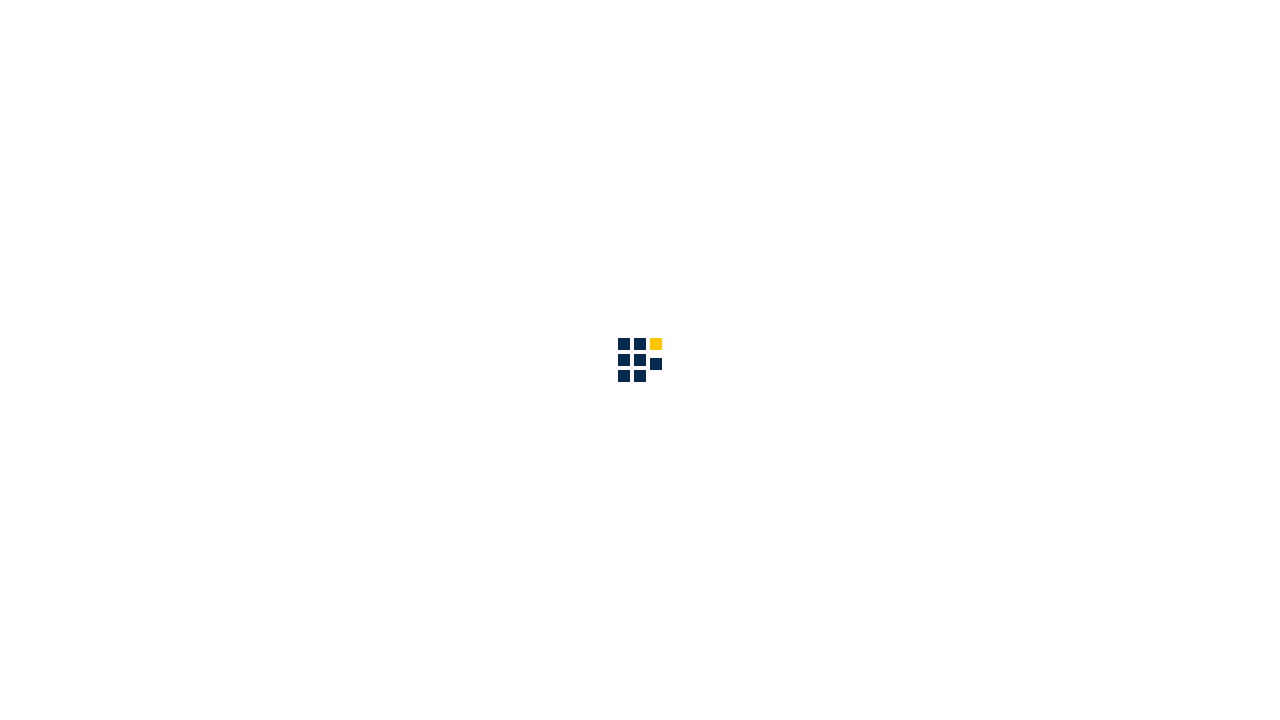

New page fully loaded
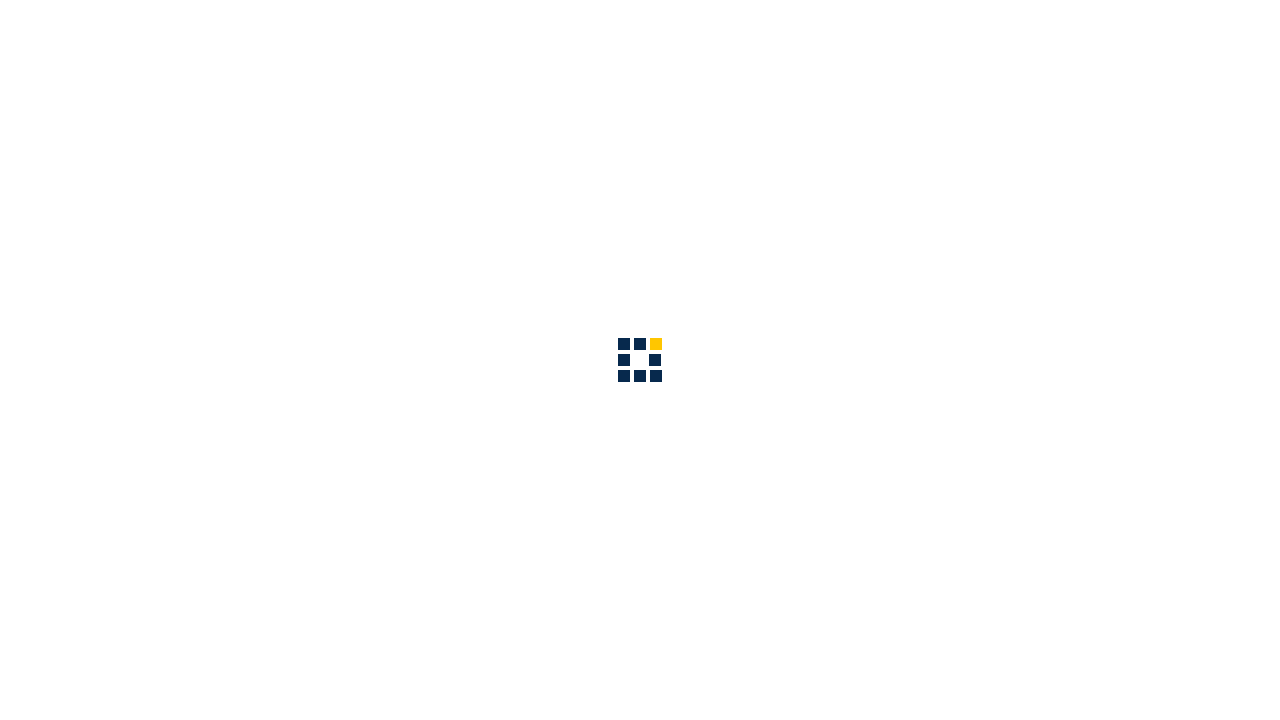

Verified 'Access all our Courses' text is visible on new page
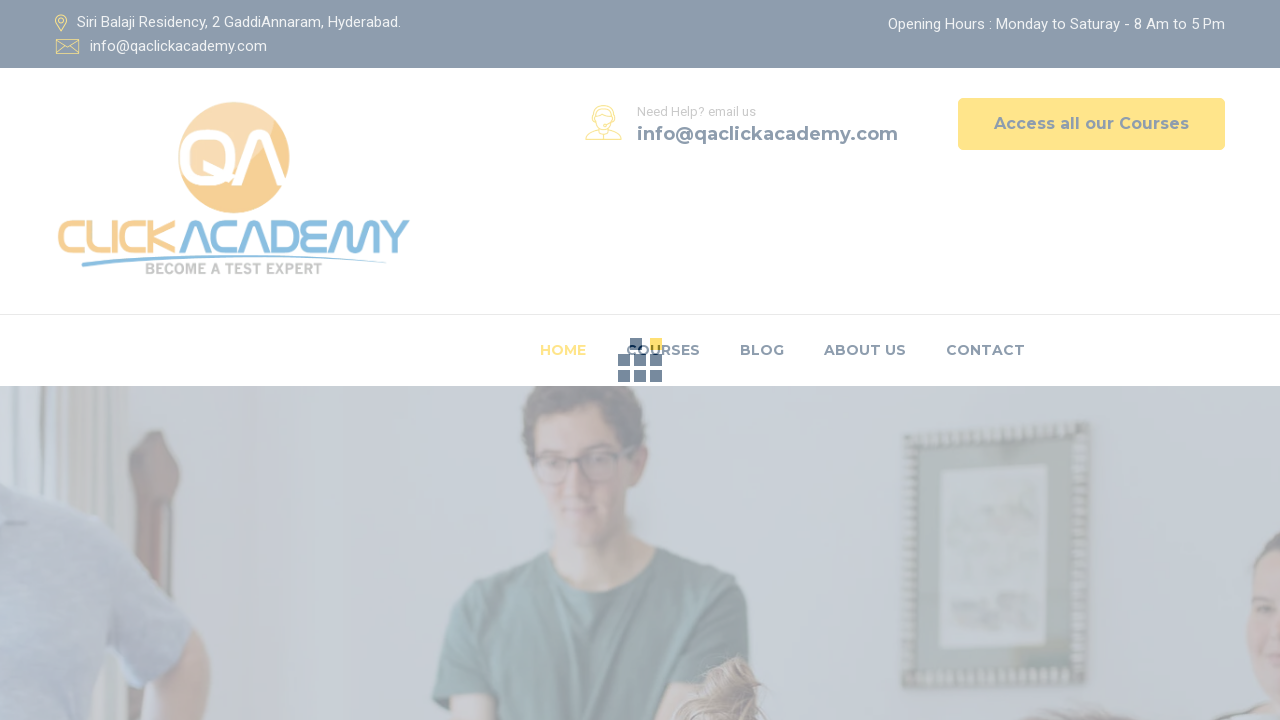

Closed new tab
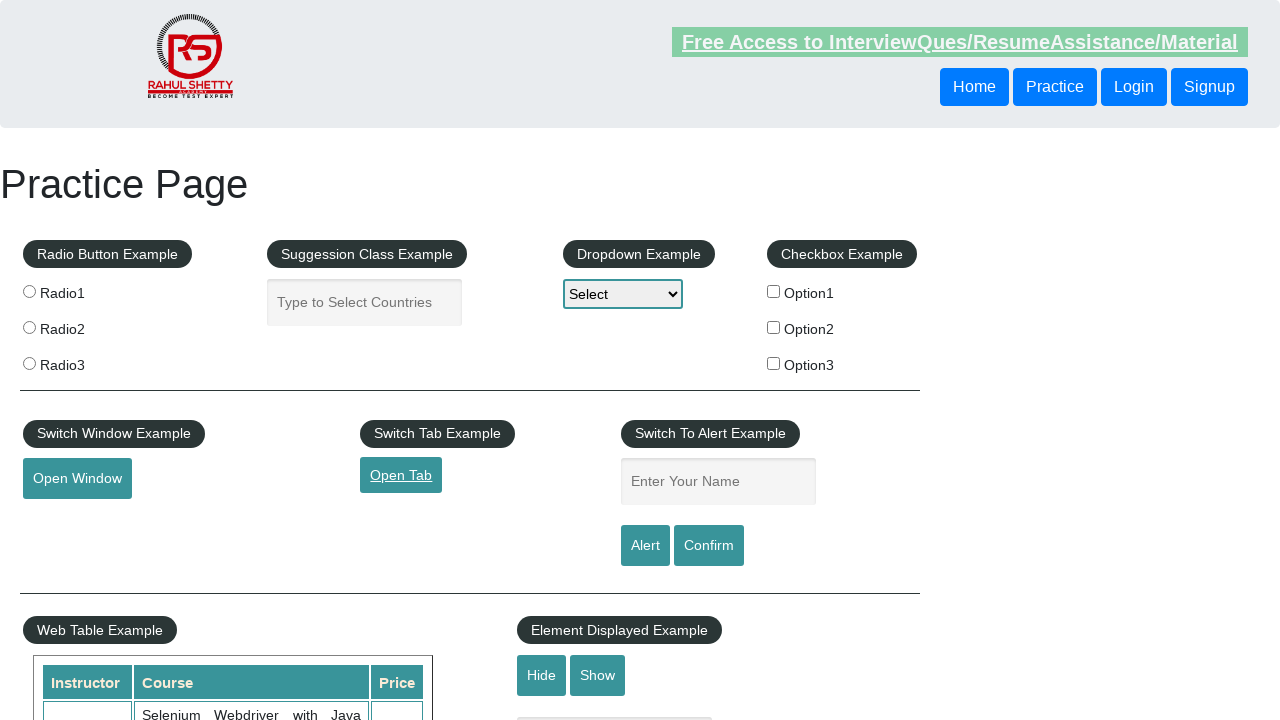

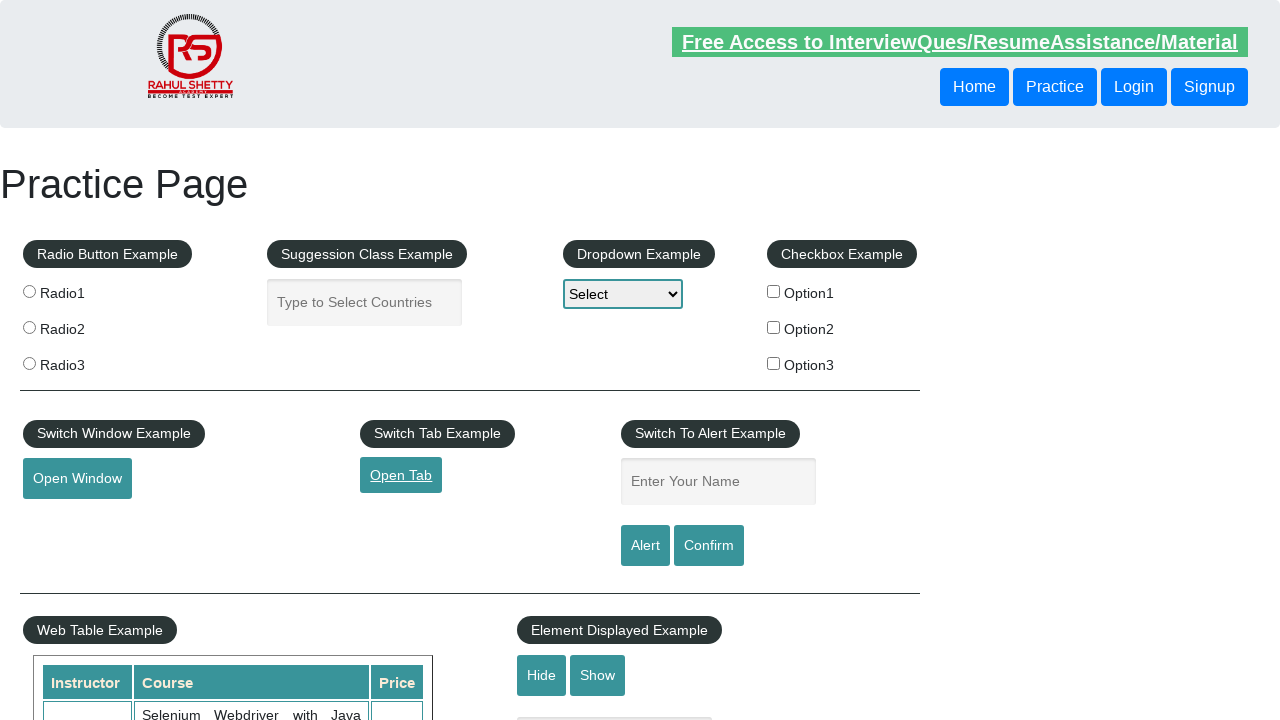